Tests the add/remove elements functionality by clicking the Add Element button, verifying the Delete button appears, then clicking Delete to remove it

Starting URL: https://the-internet.herokuapp.com/add_remove_elements/

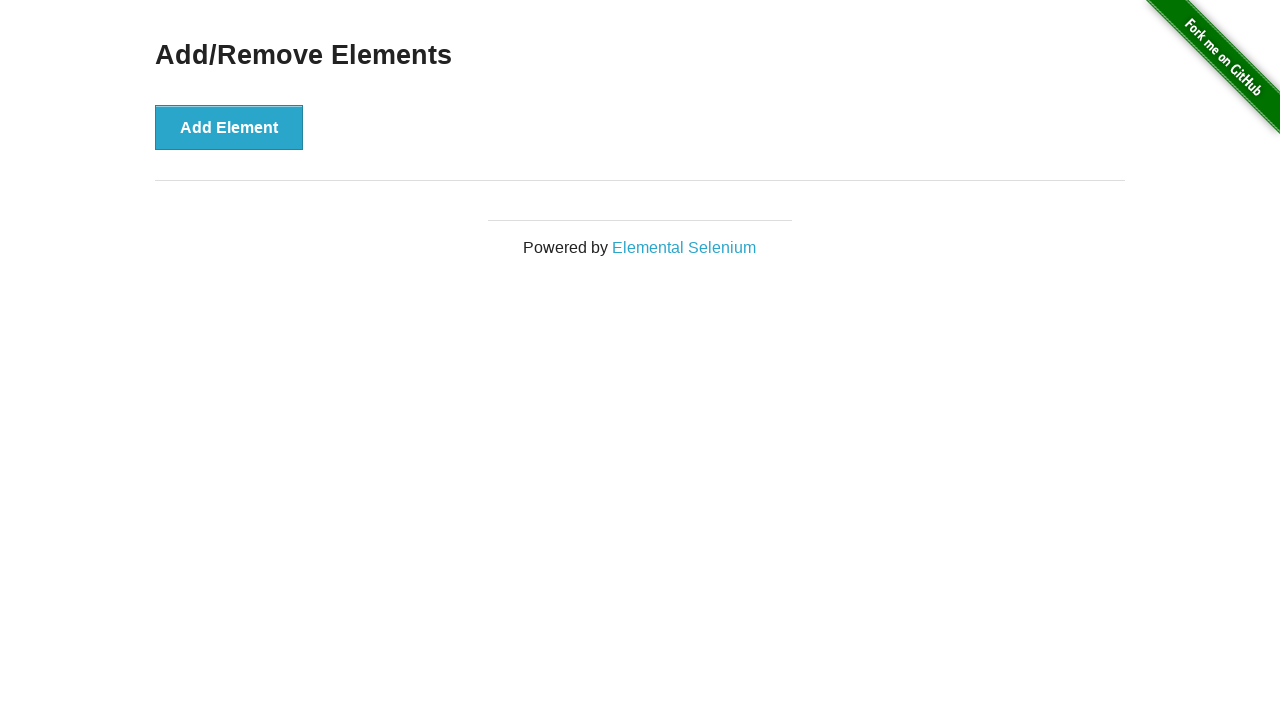

Clicked Add Element button at (229, 127) on button:has-text('Add Element')
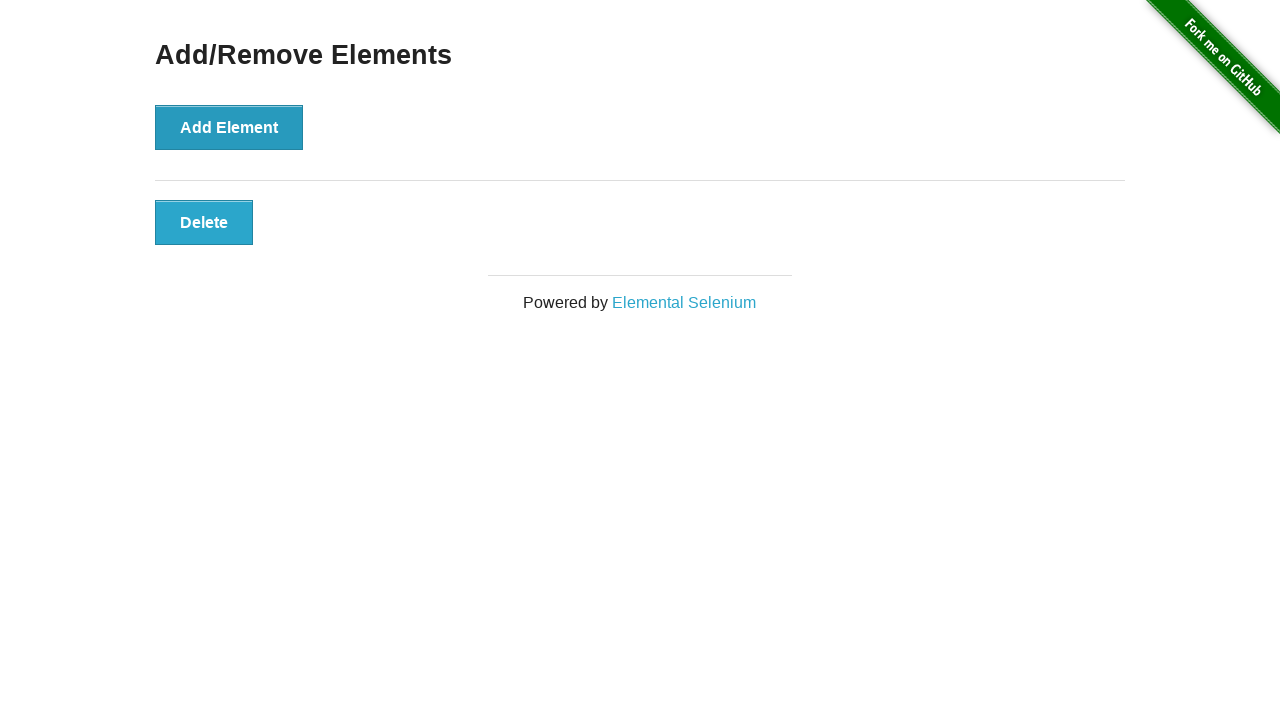

Verified Delete button is visible after adding element
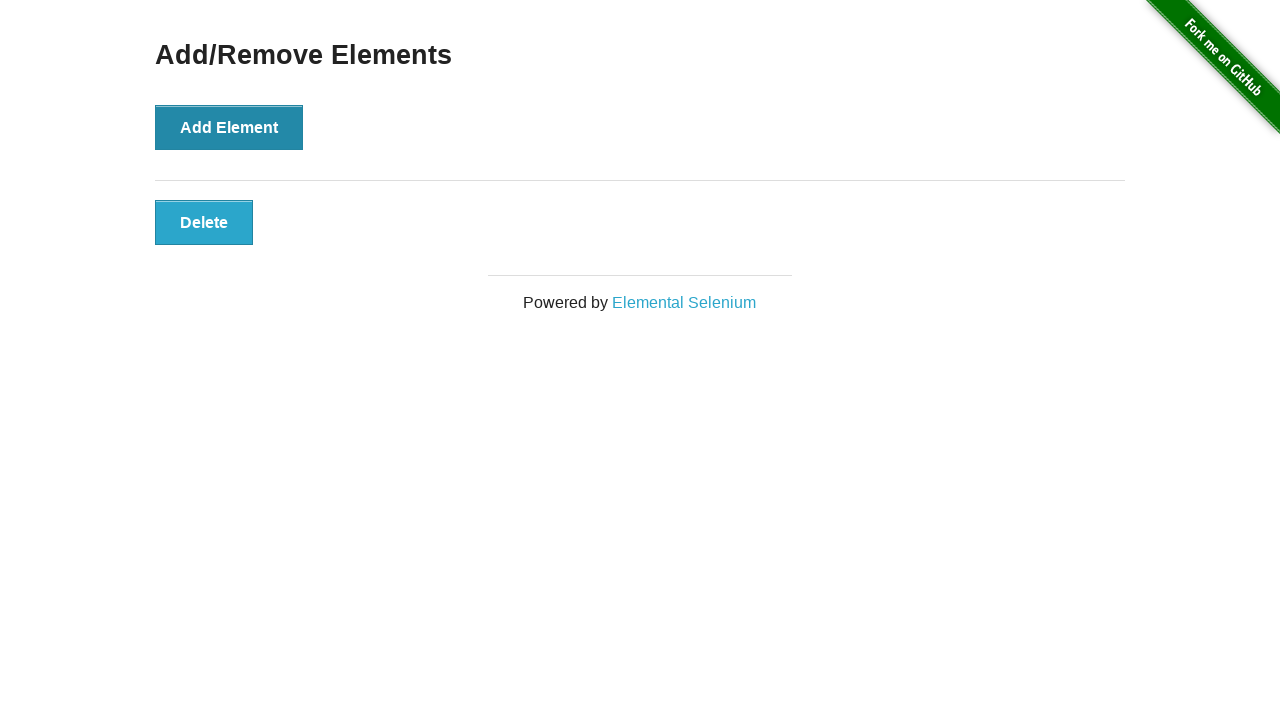

Clicked Delete button to remove the element at (204, 222) on button:has-text('Delete')
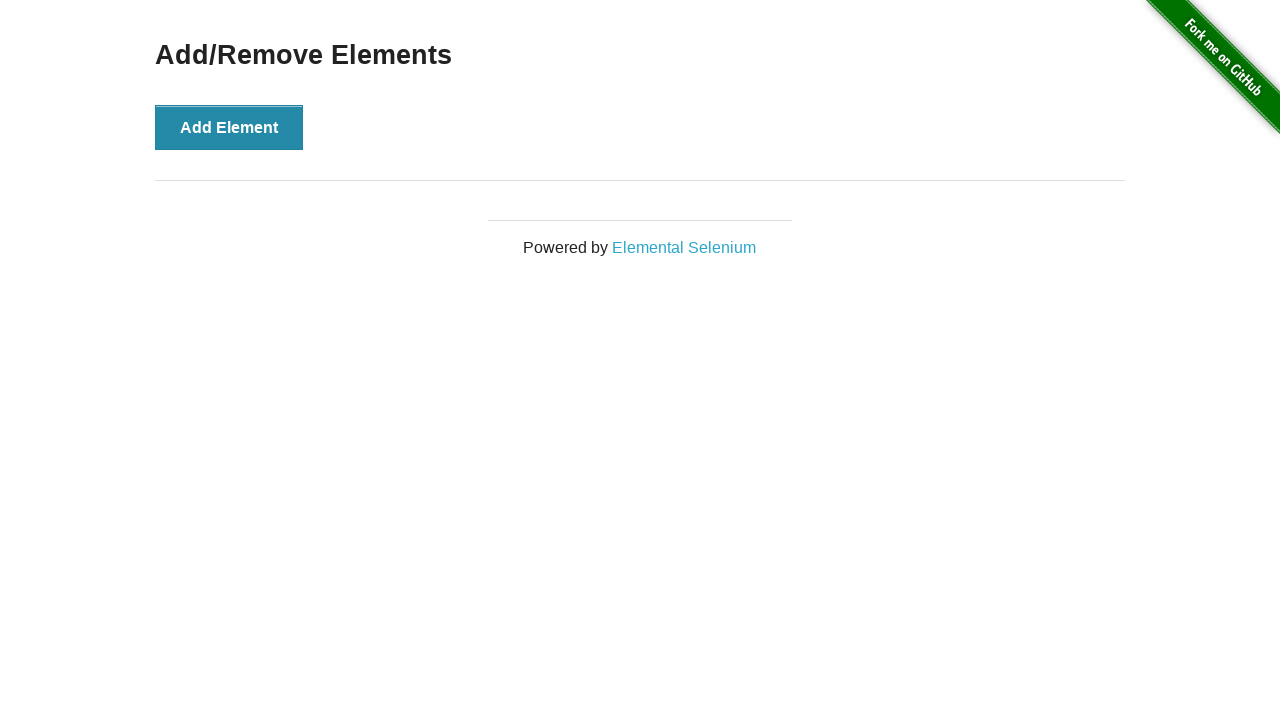

Verified Add/Remove Elements heading is still visible after deletion
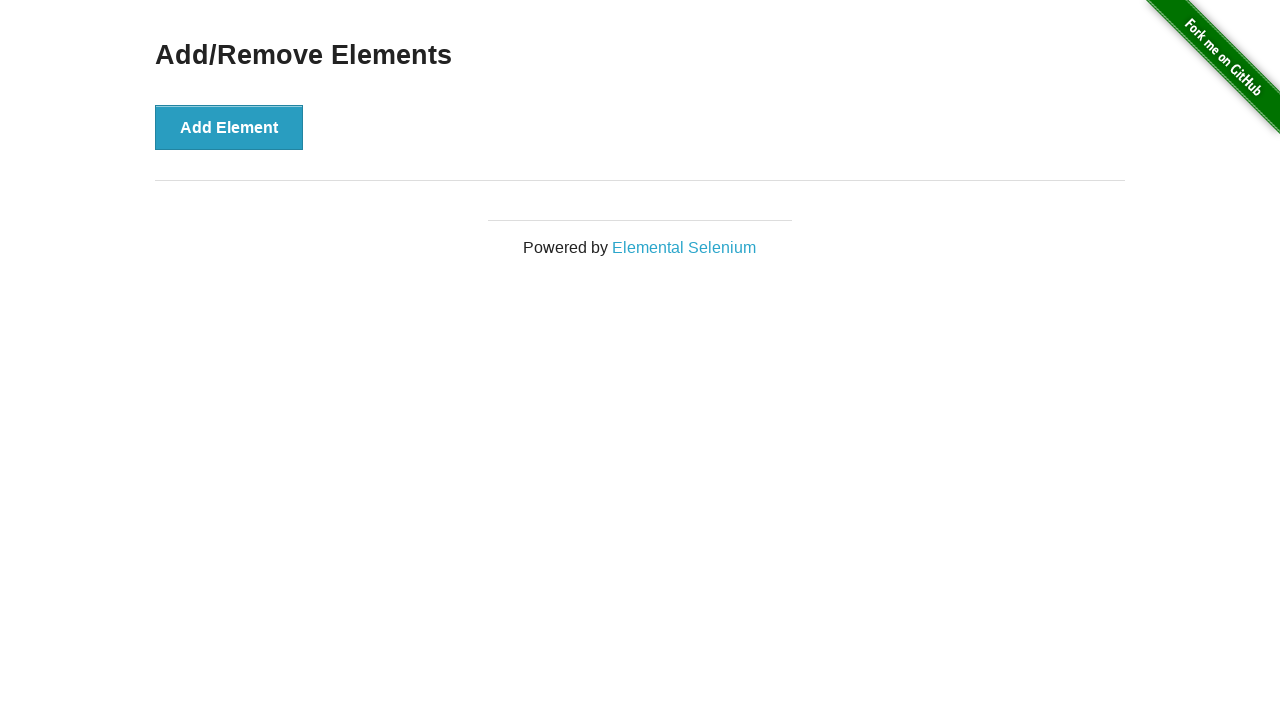

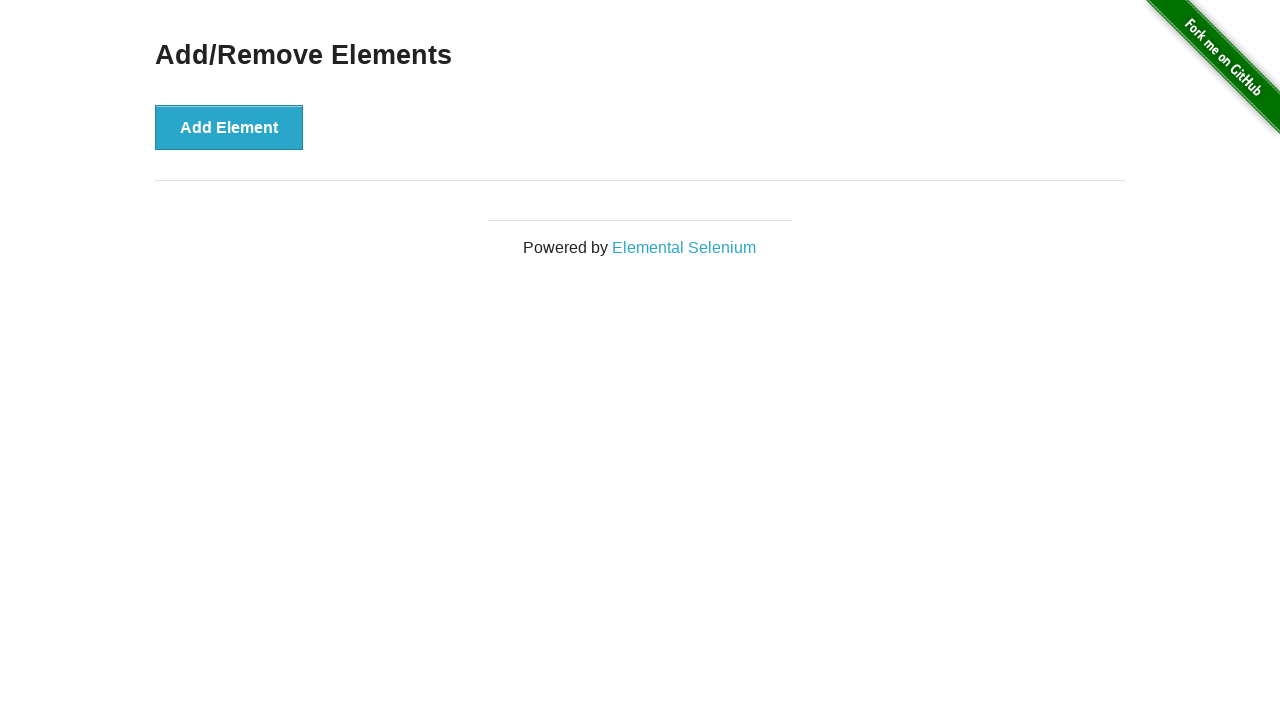